Tests alert acceptance by clicking the danger button and accepting the alert dialog

Starting URL: https://demo.automationtesting.in/Alerts.html

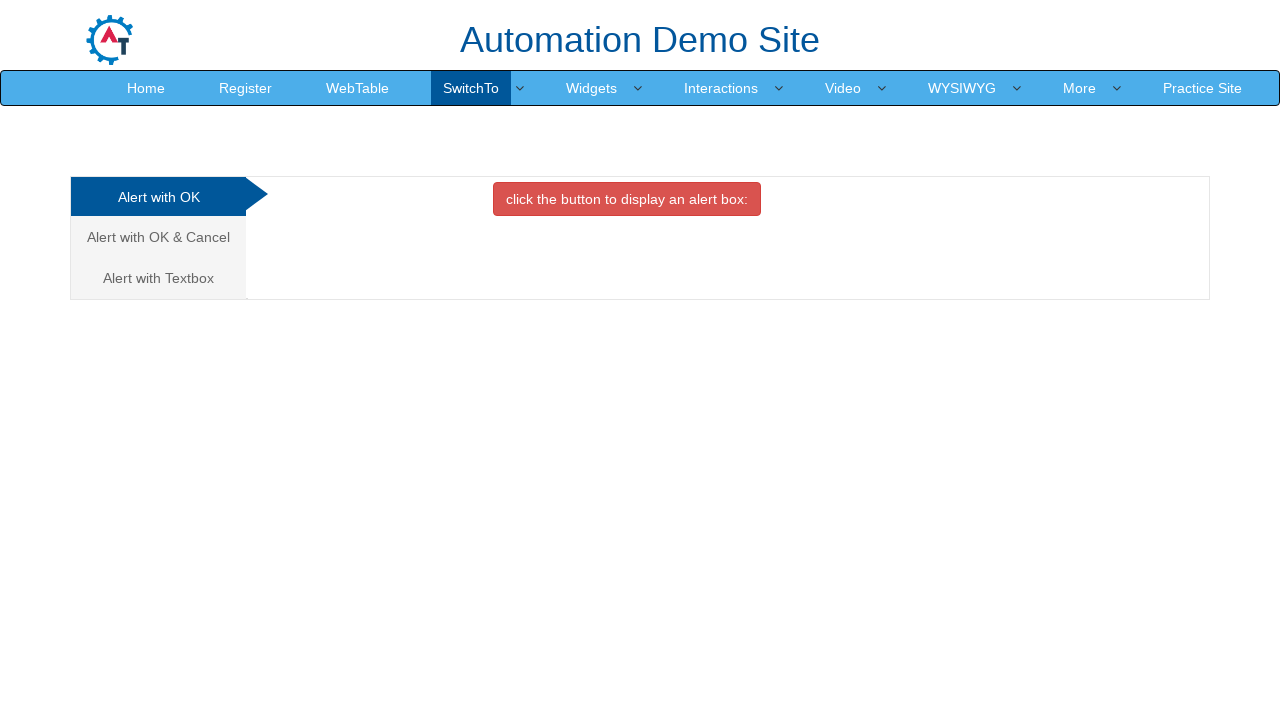

Set up dialog handler to automatically accept alerts
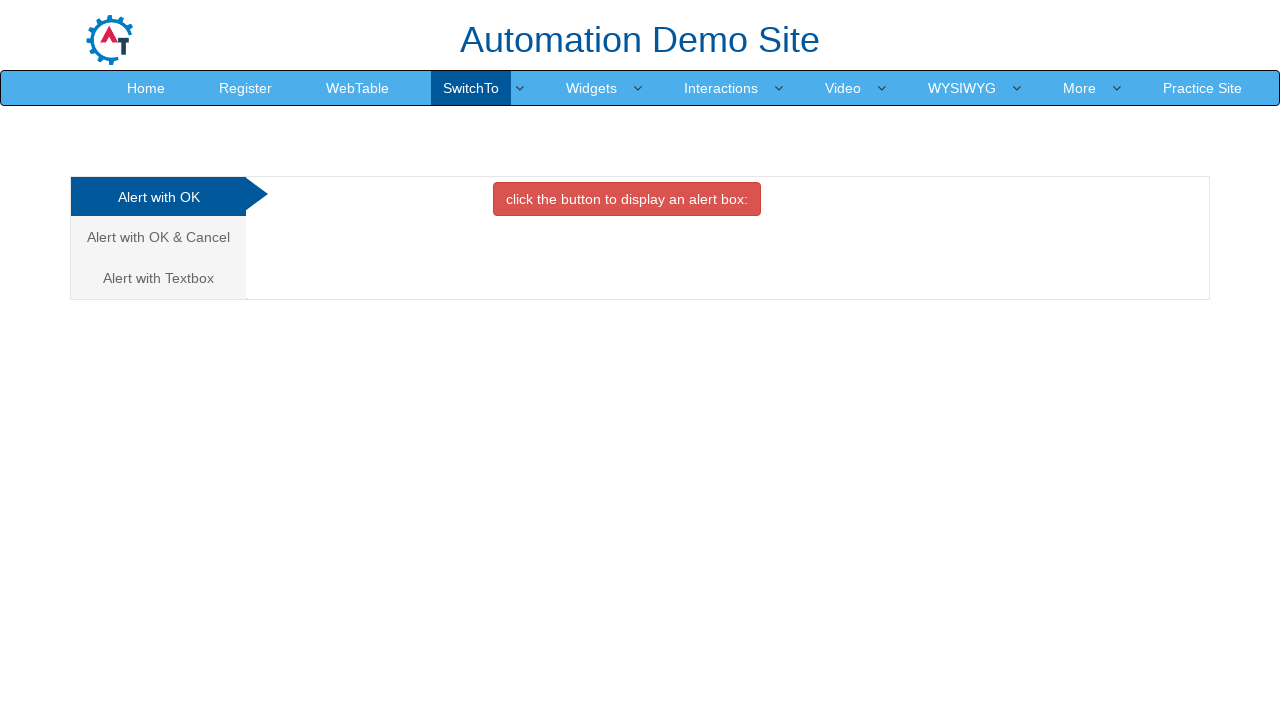

Clicked the danger button to trigger alert dialog at (627, 199) on xpath=//button[@class='btn btn-danger']
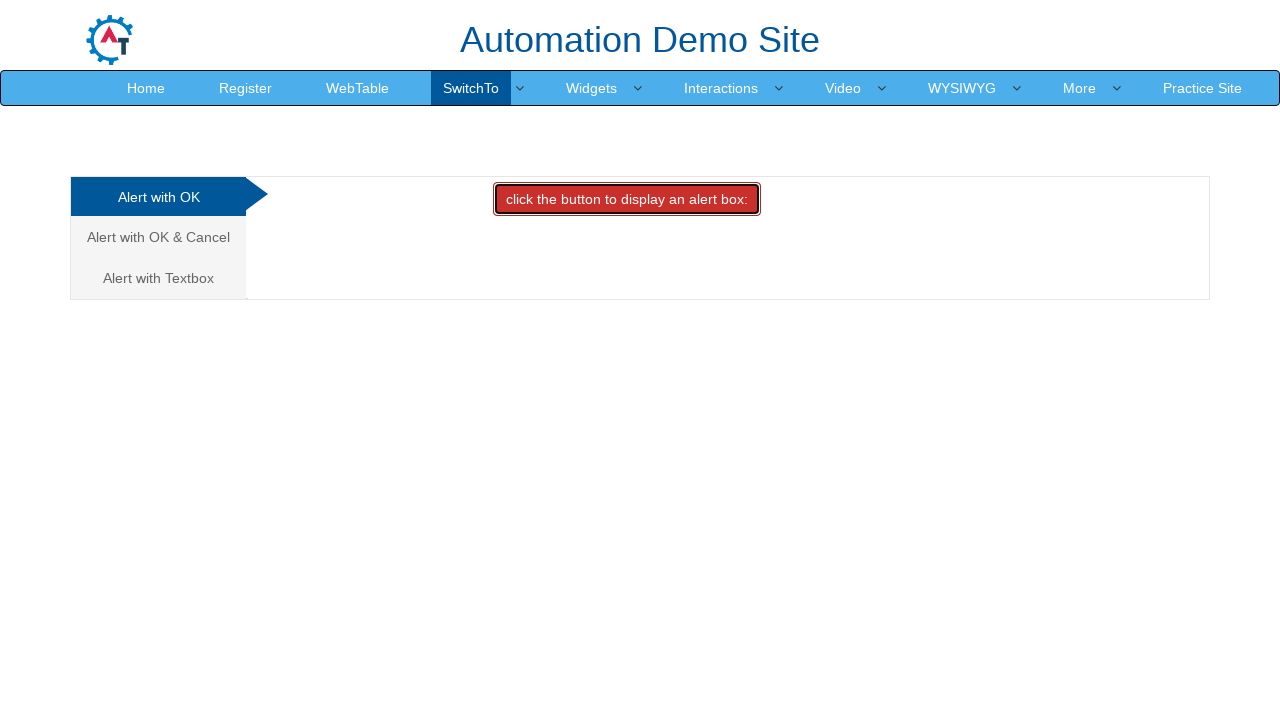

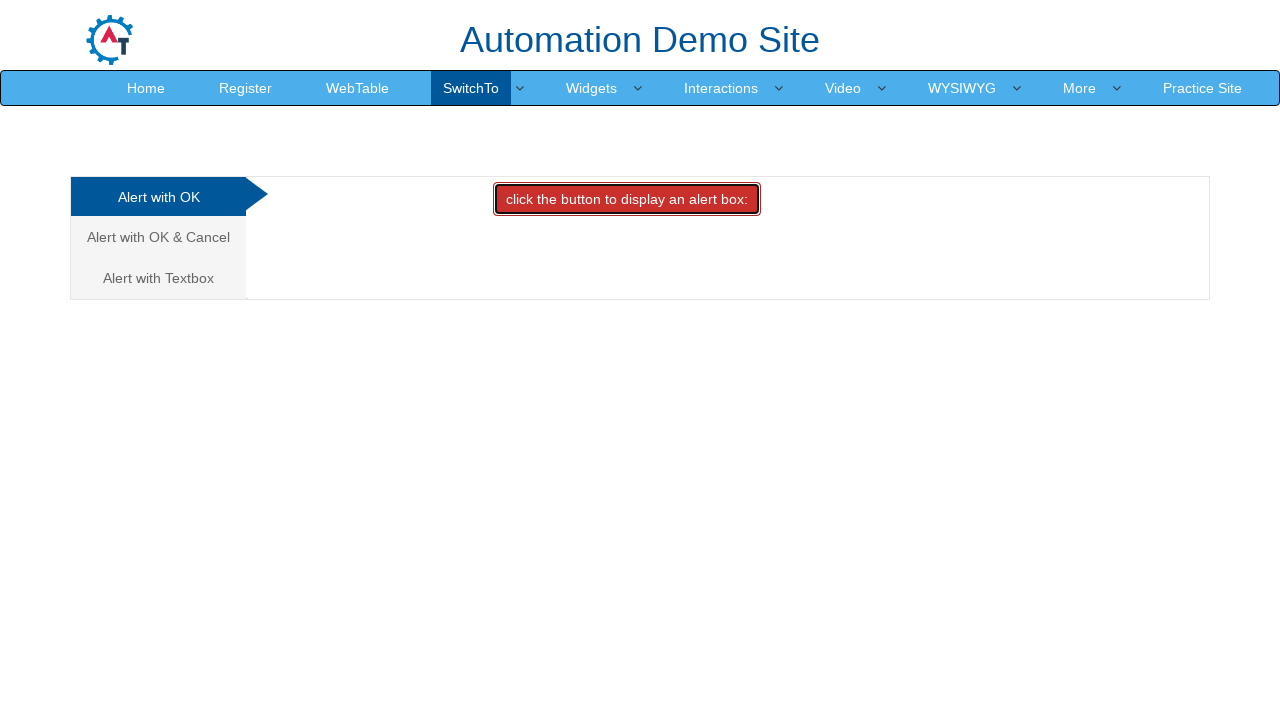